Tests alert handling functionality by triggering different types of alerts (simple alert and confirmation dialog) and interacting with them

Starting URL: https://rahulshettyacademy.com/AutomationPractice/

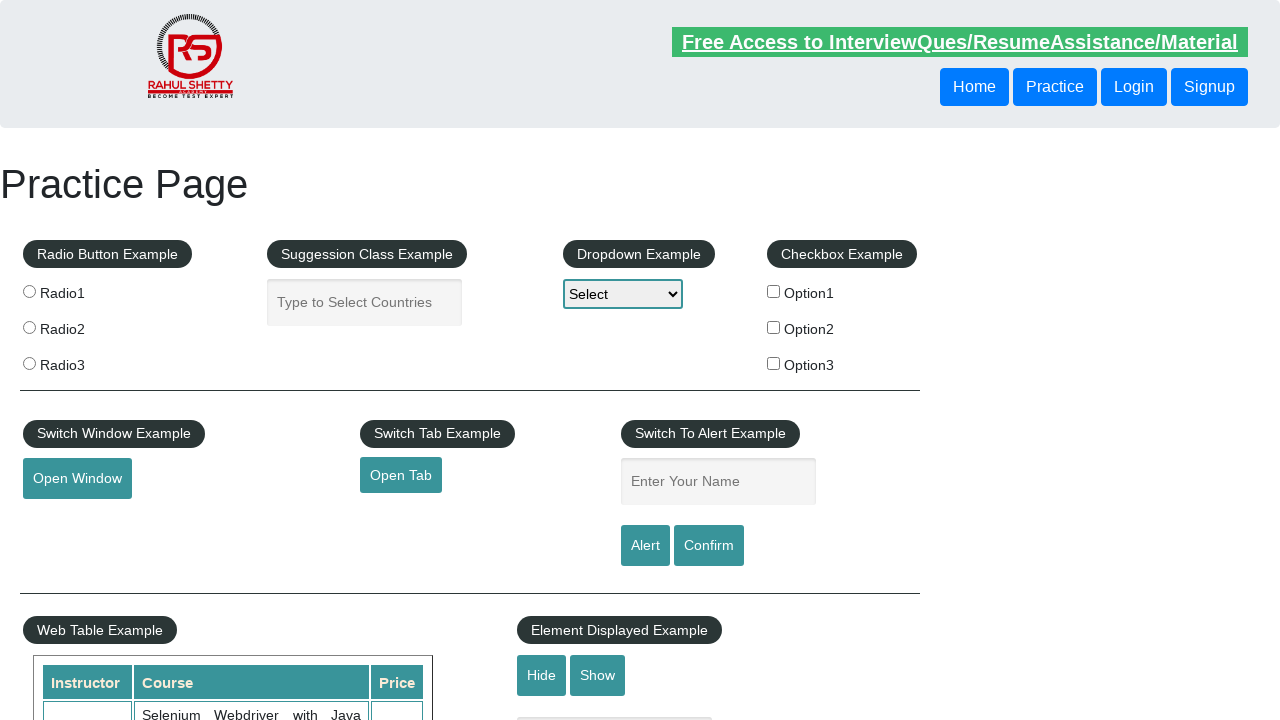

Filled name field with 'Viji' on #name
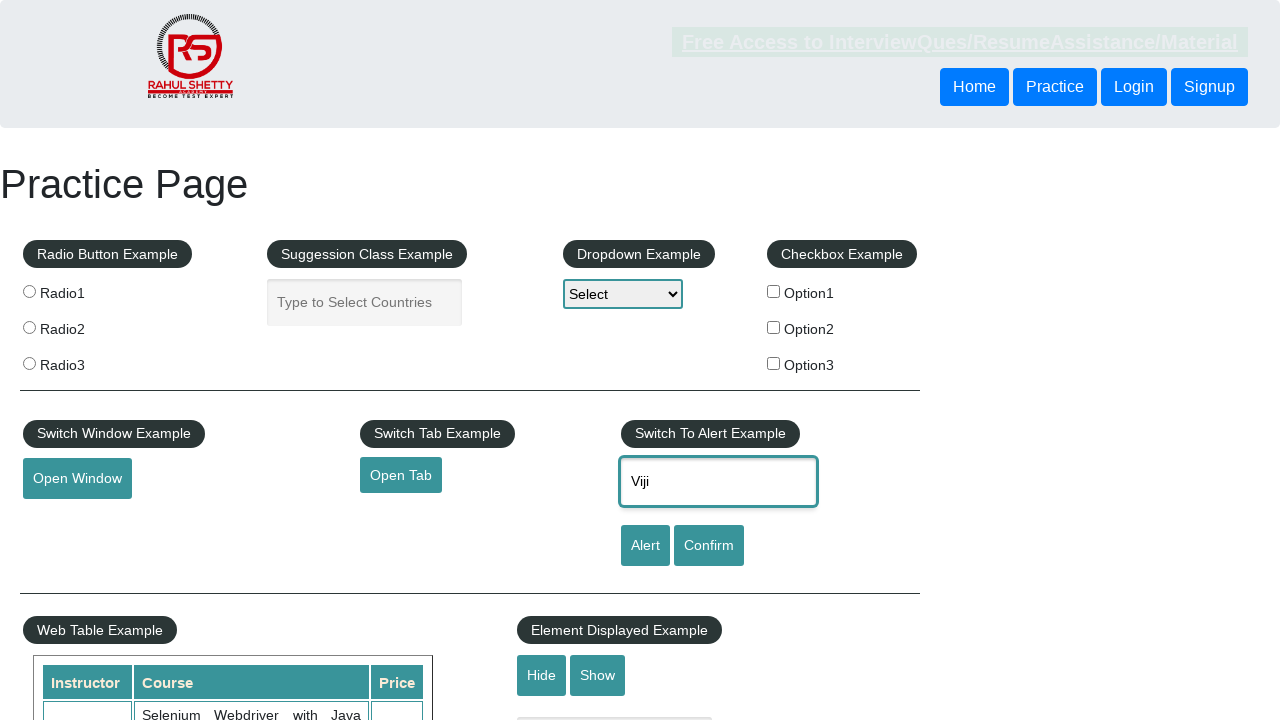

Clicked alert button to trigger simple alert at (645, 546) on #alertbtn
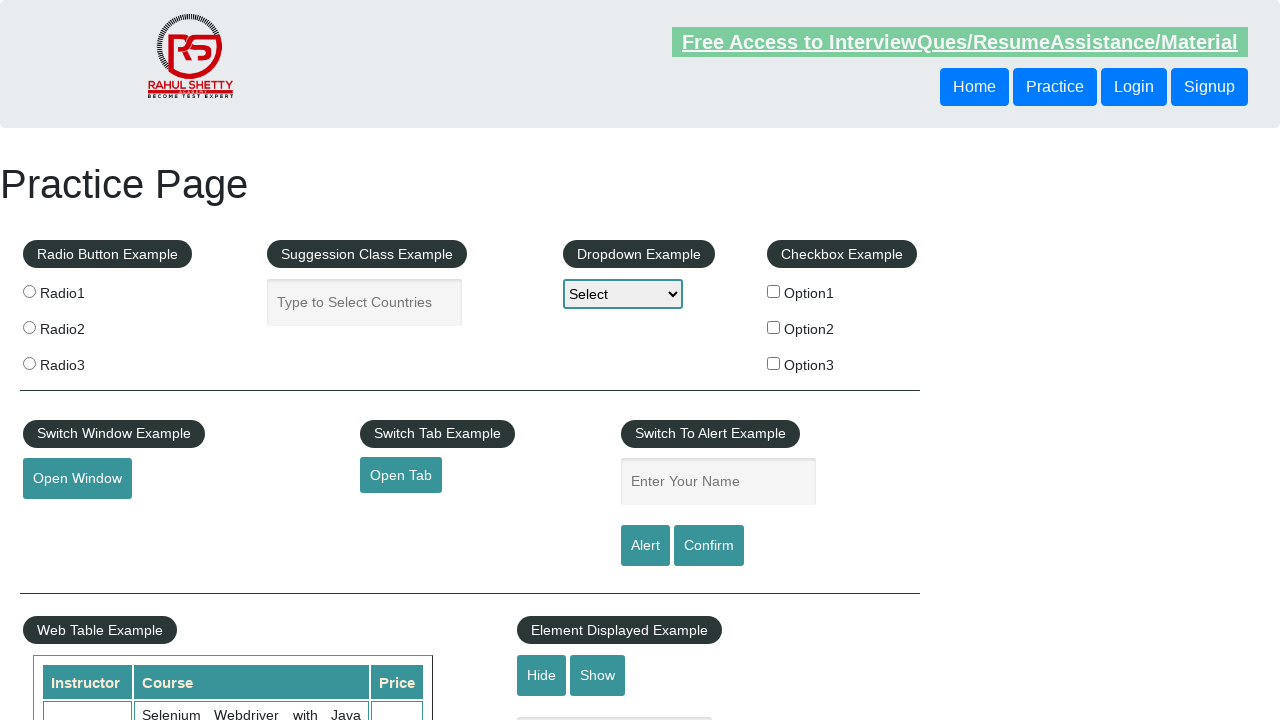

Set up dialog handler to accept simple alert
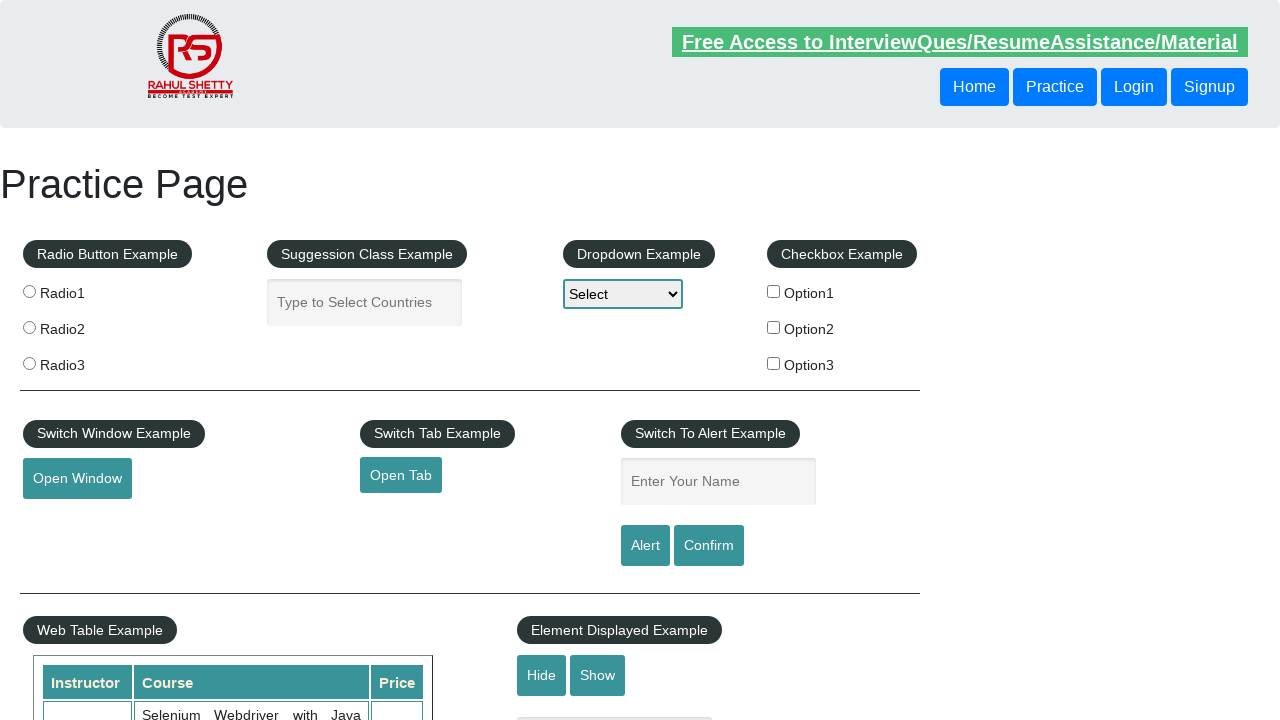

Clicked confirm button to trigger confirmation dialog at (709, 546) on #confirmbtn
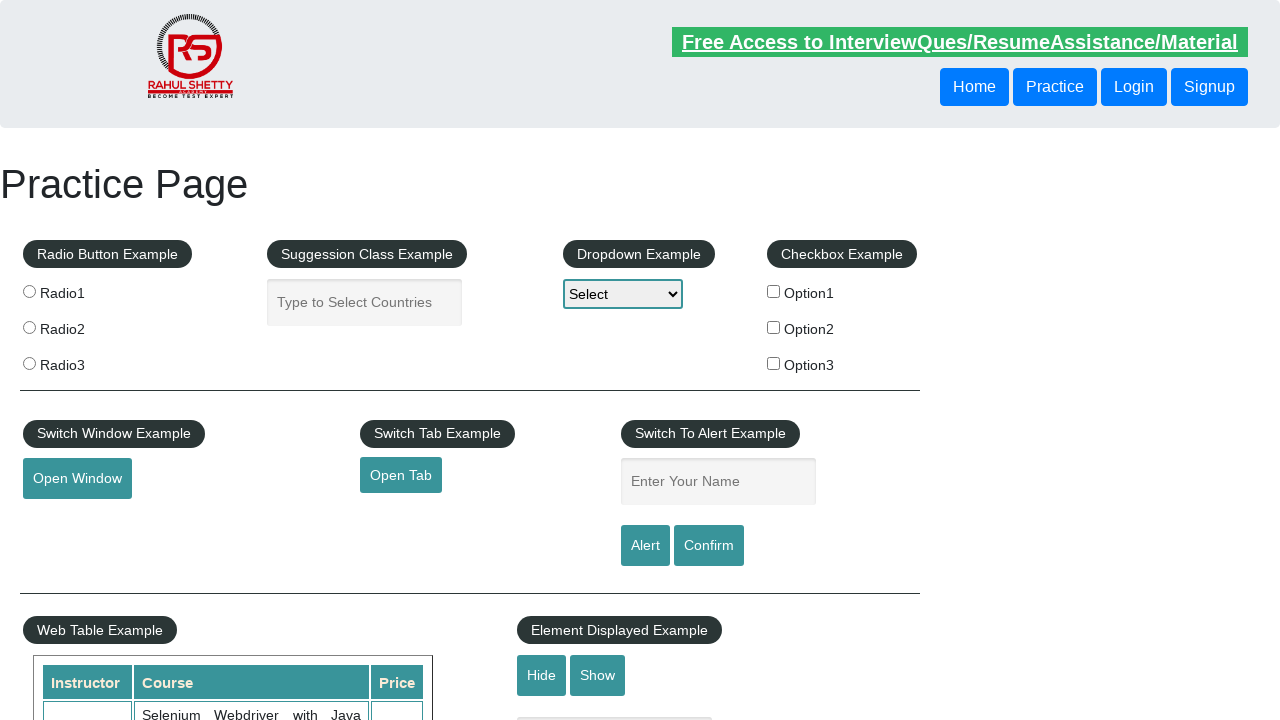

Set up dialog handler to dismiss confirmation dialog
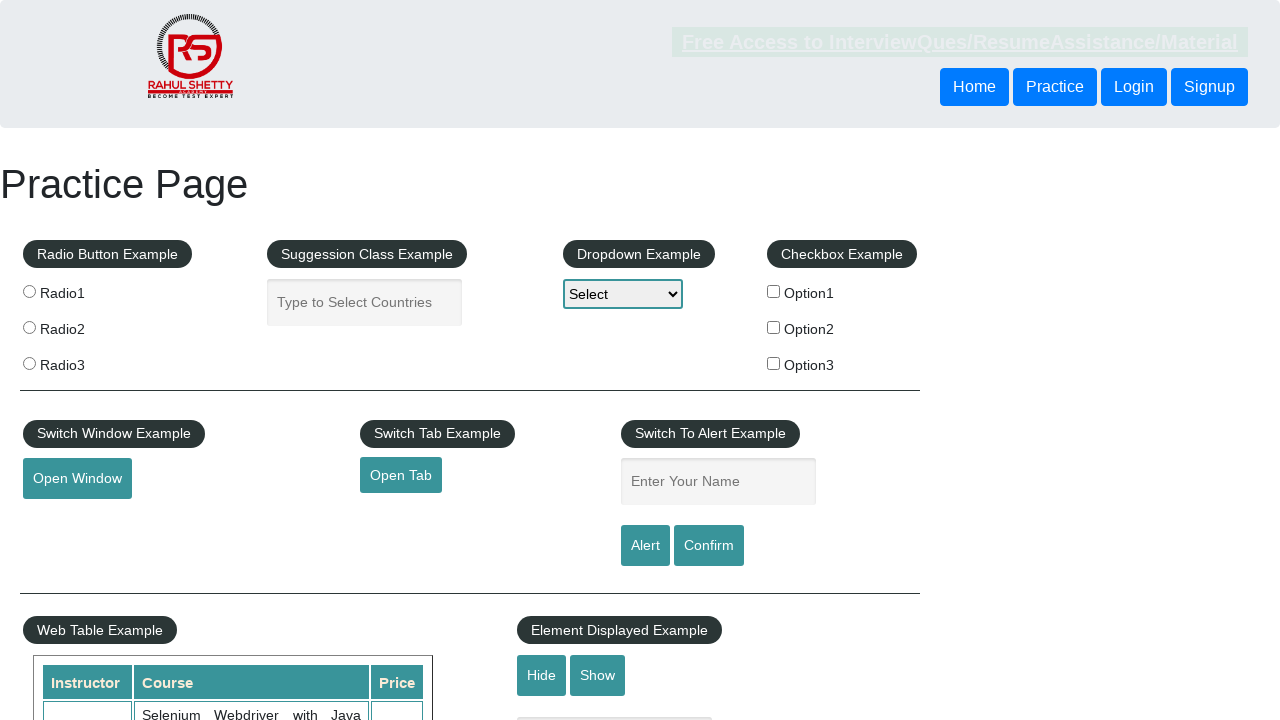

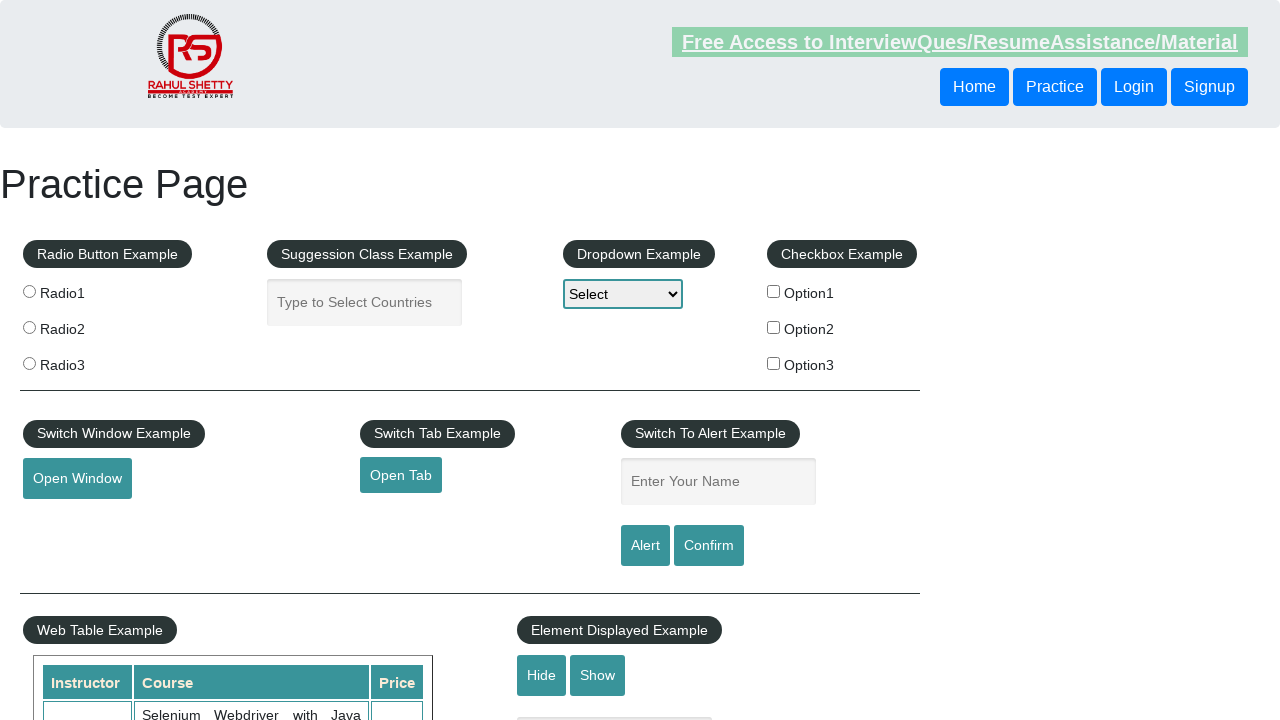